Tests that todo data persists after page reload.

Starting URL: https://demo.playwright.dev/todomvc

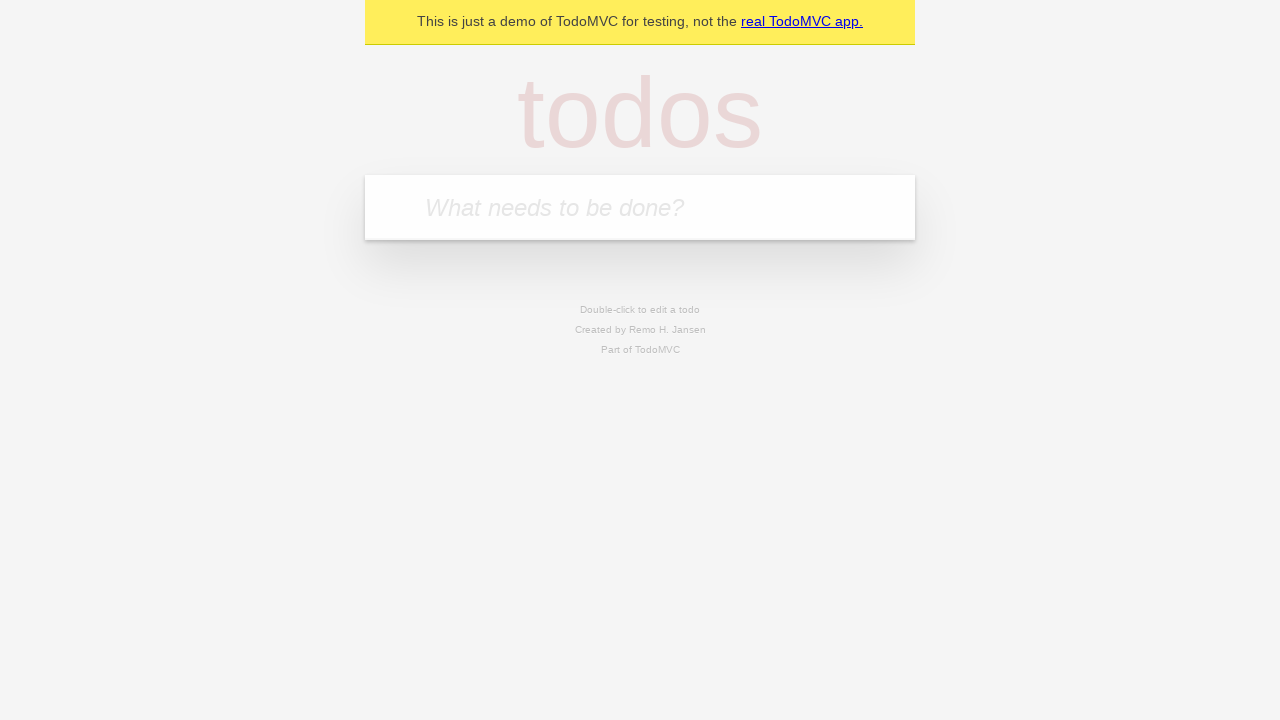

Filled todo input with 'buy some cheese' on internal:attr=[placeholder="What needs to be done?"i]
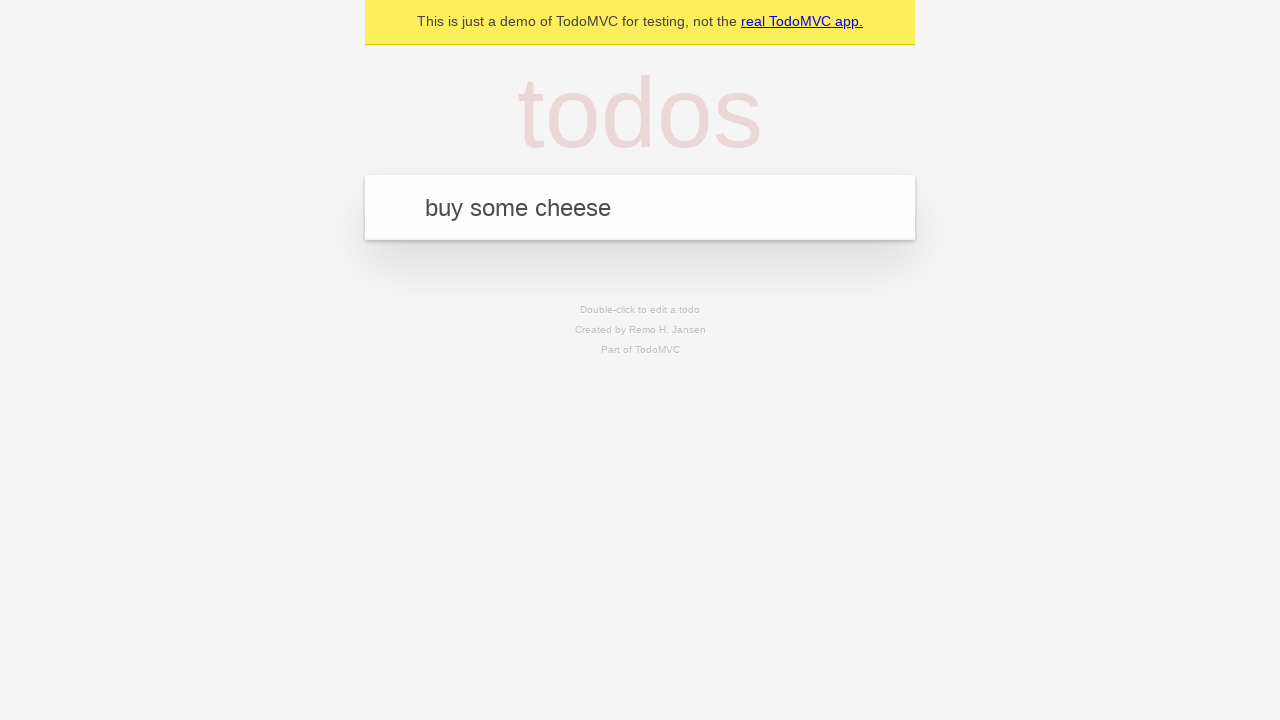

Pressed Enter to add first todo item on internal:attr=[placeholder="What needs to be done?"i]
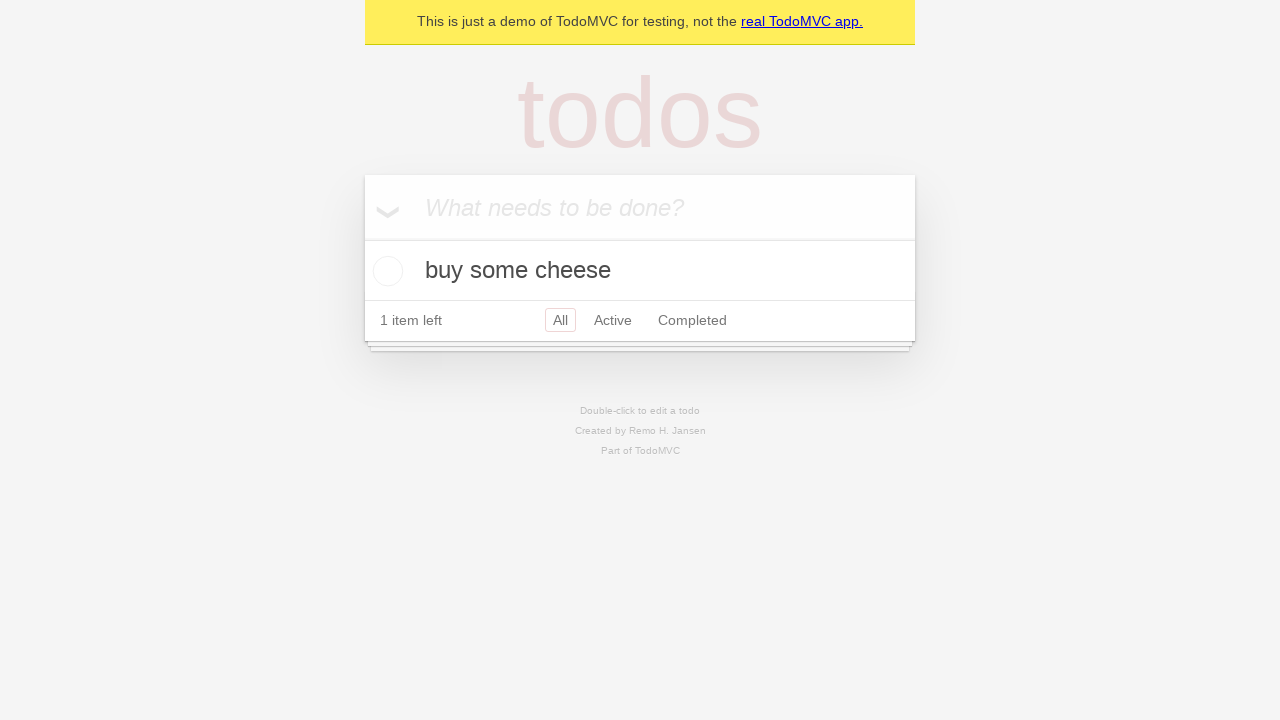

Filled todo input with 'feed the cat' on internal:attr=[placeholder="What needs to be done?"i]
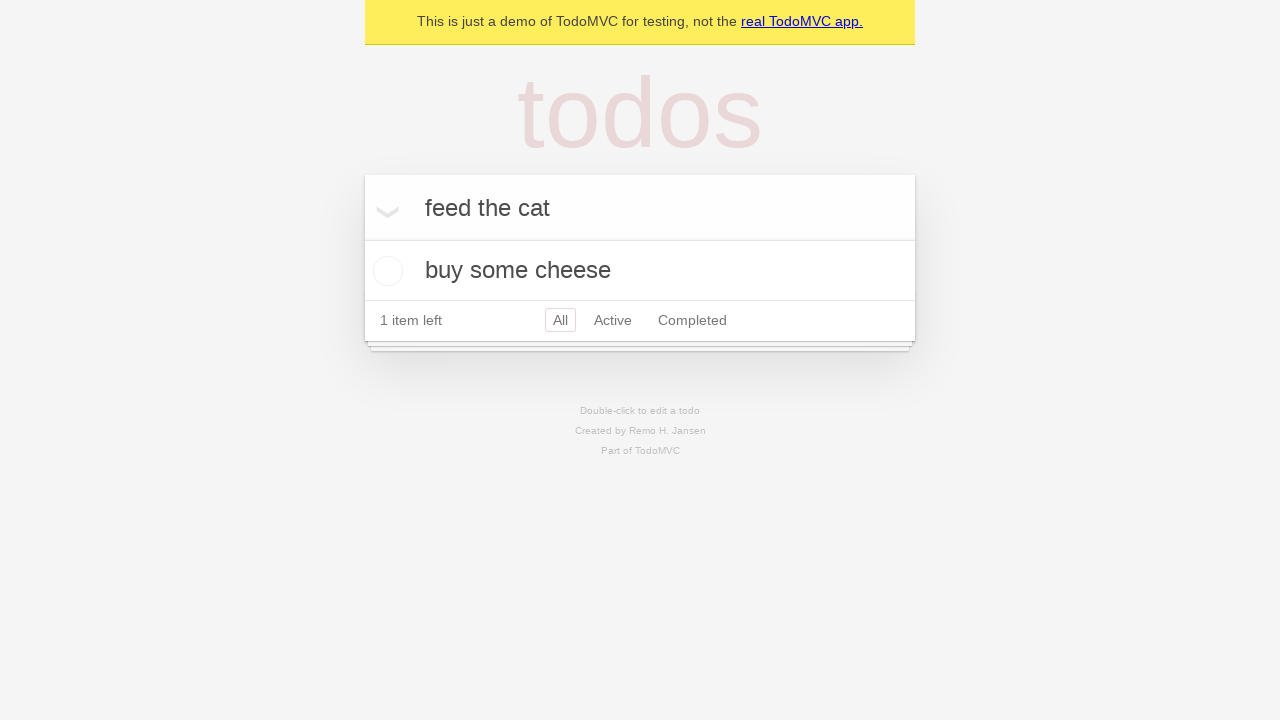

Pressed Enter to add second todo item on internal:attr=[placeholder="What needs to be done?"i]
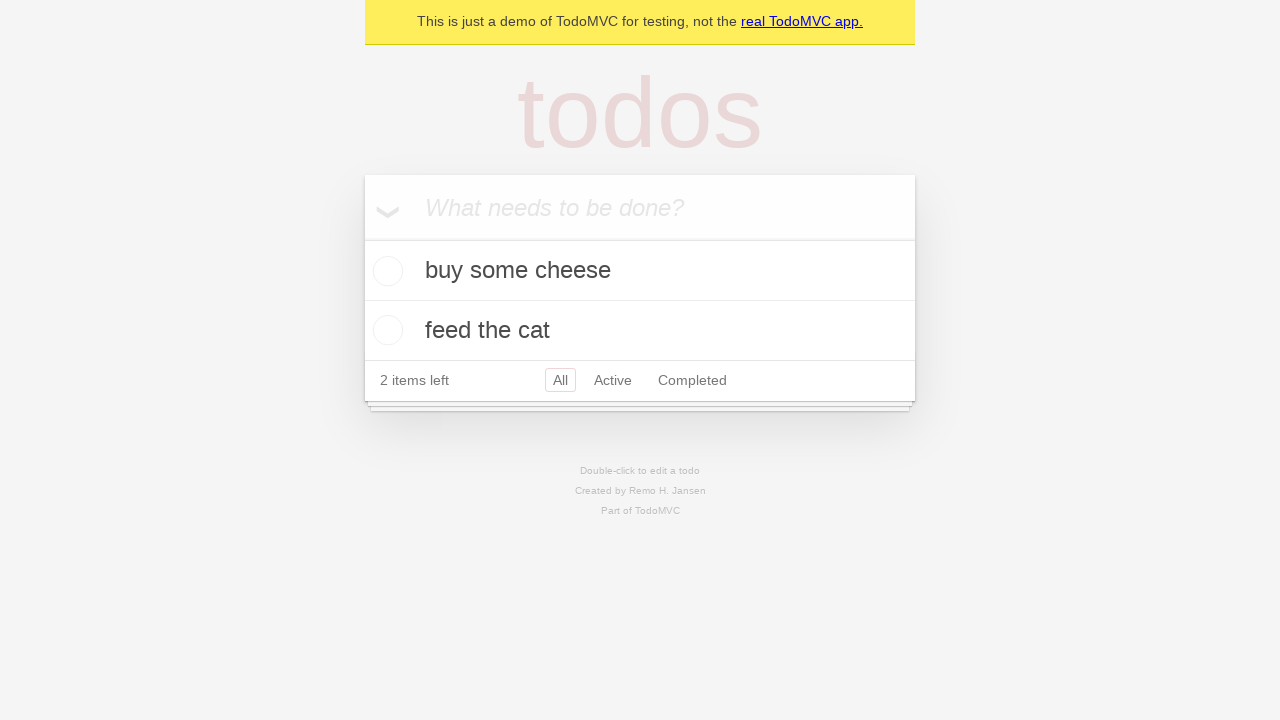

Checked the first todo item checkbox at (385, 271) on internal:testid=[data-testid="todo-item"s] >> nth=0 >> internal:role=checkbox
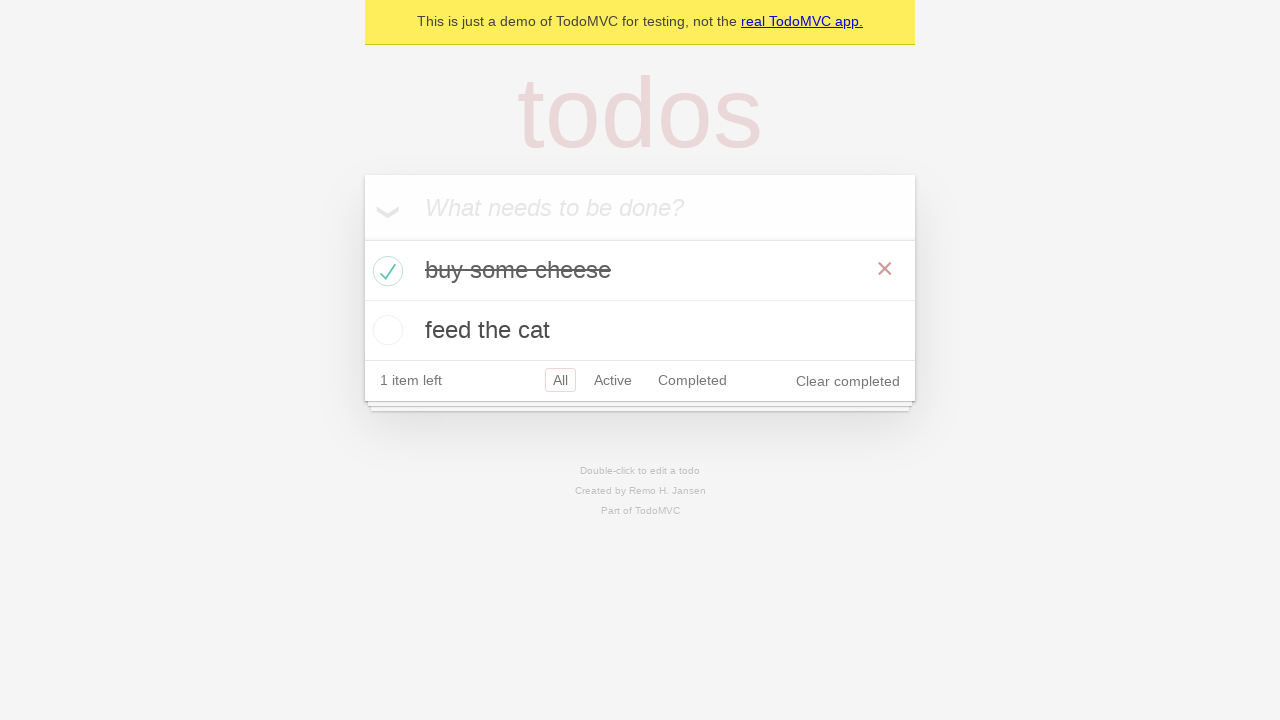

Reloaded the page to test data persistence
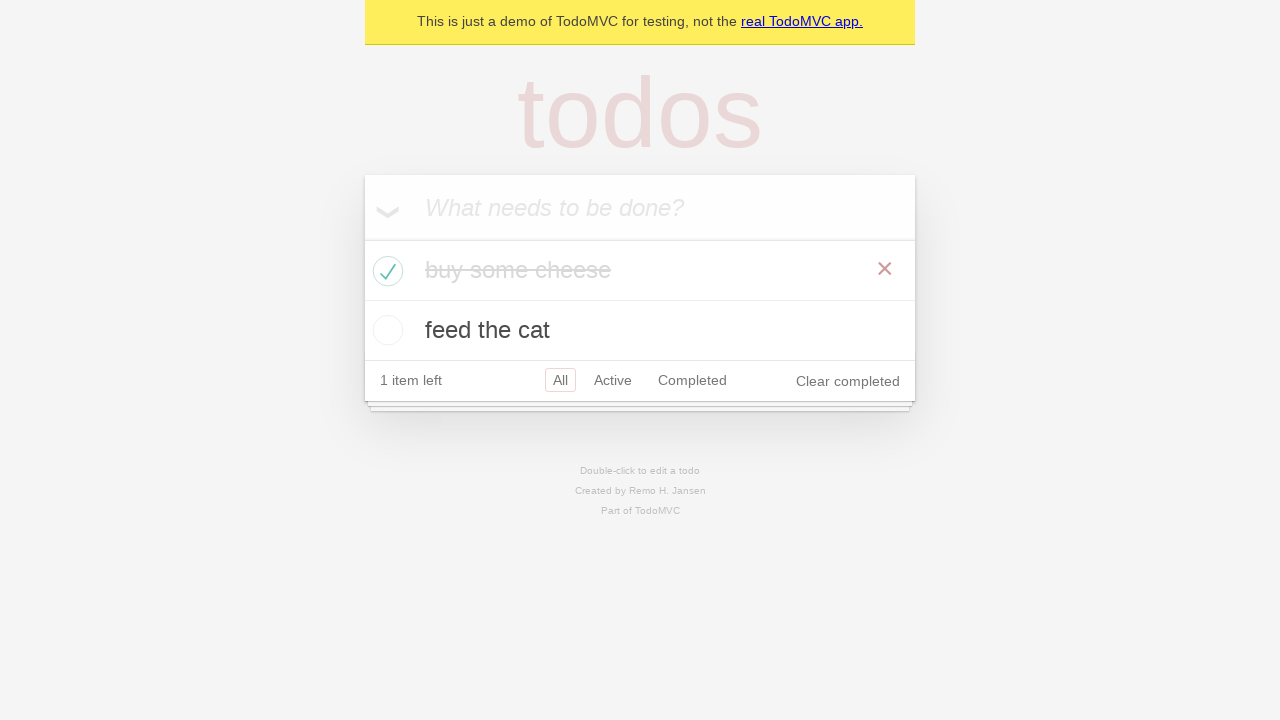

Todo items loaded after page reload
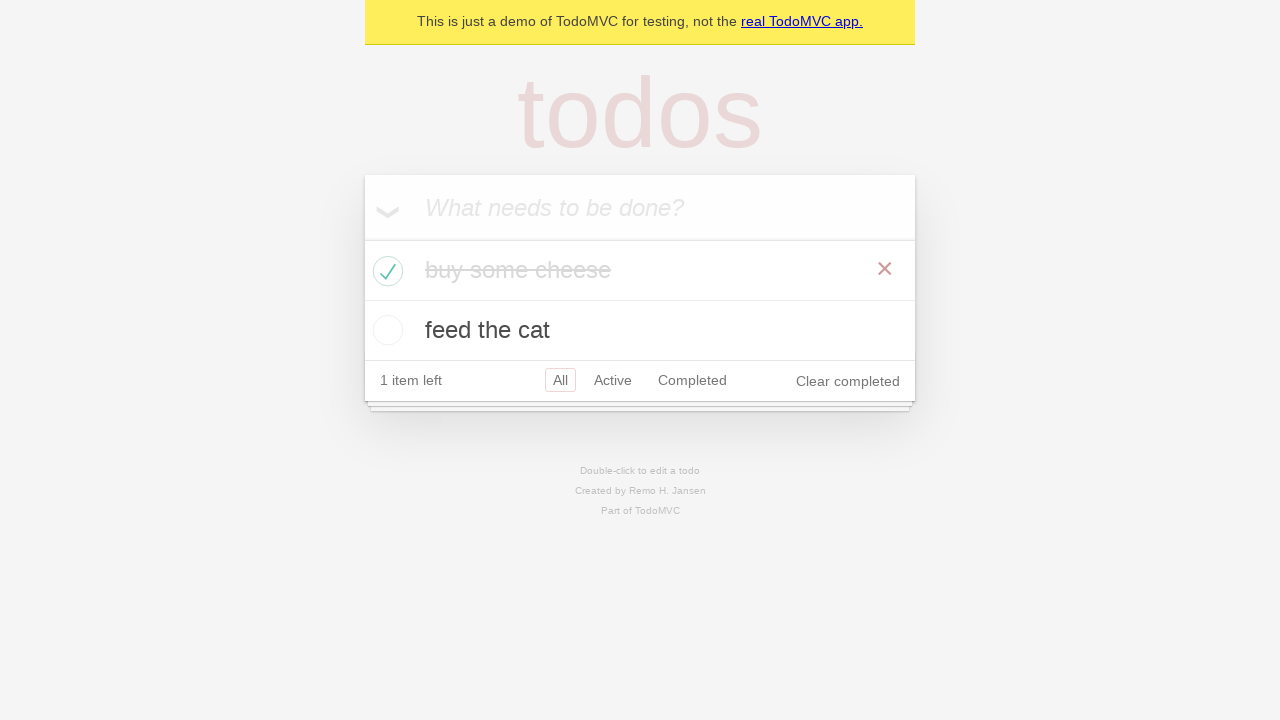

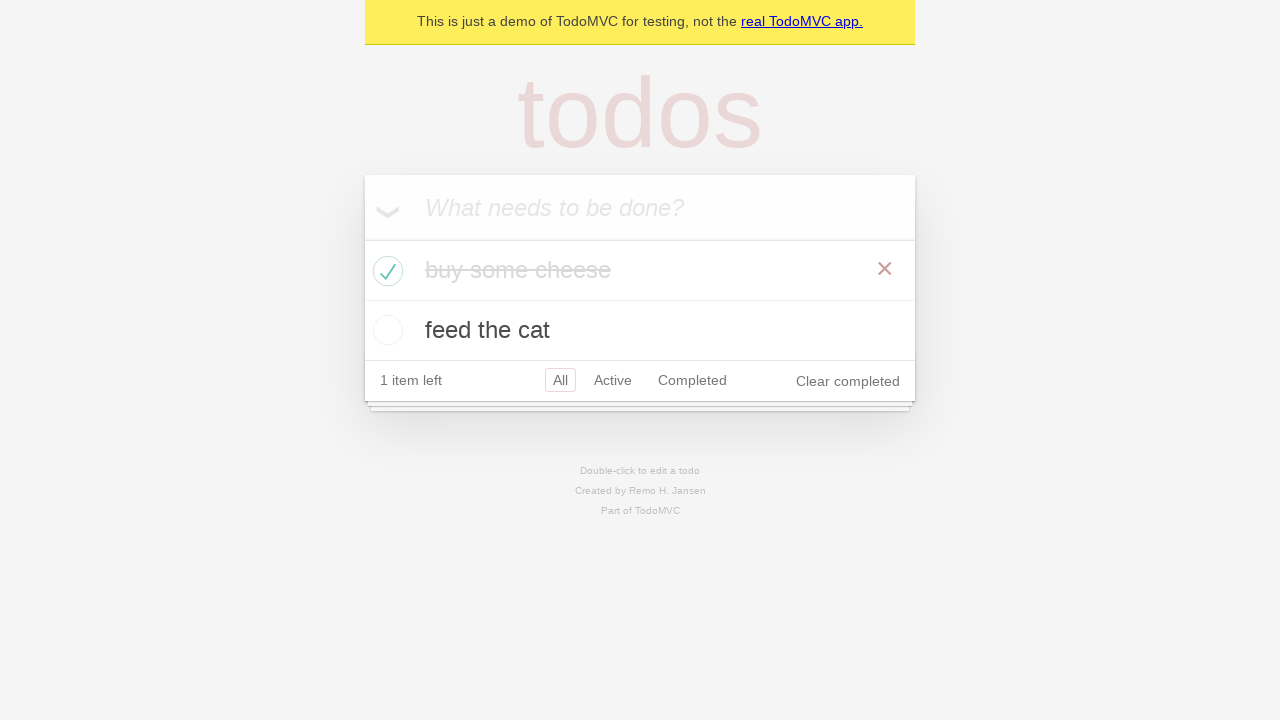